Tests that the Clear completed button displays correct text after completing an item

Starting URL: https://demo.playwright.dev/todomvc

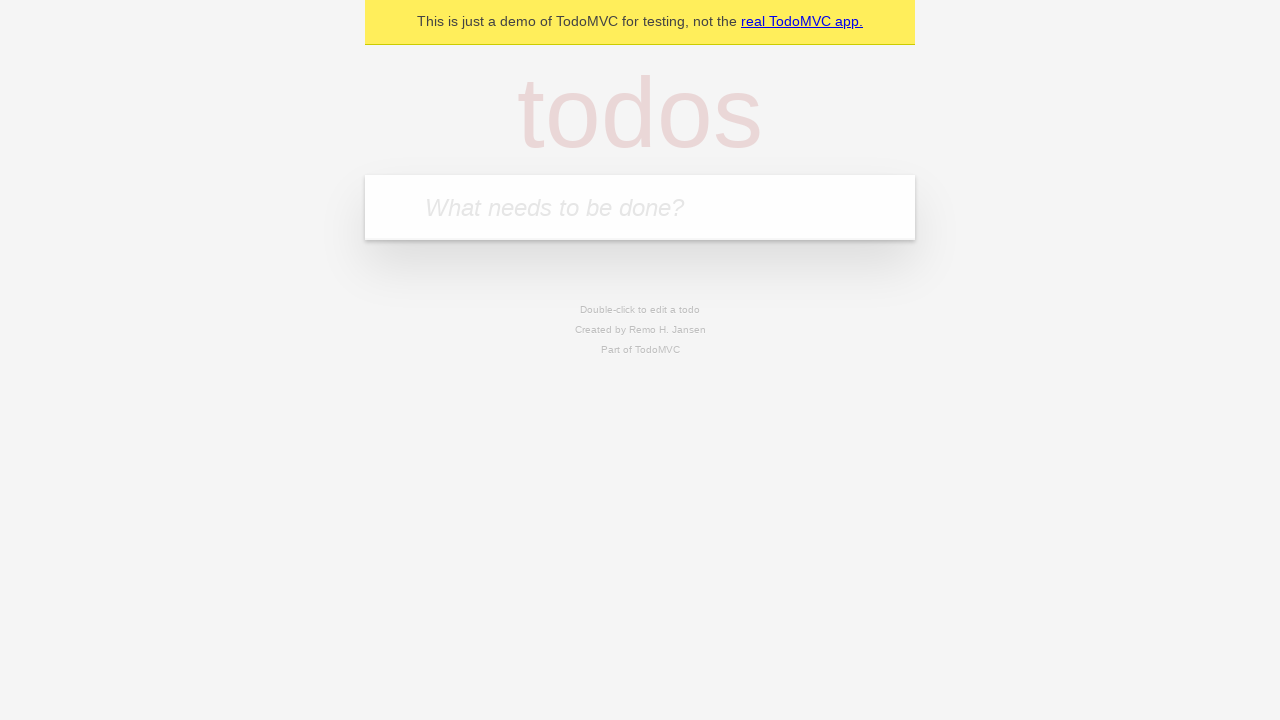

Filled todo input with 'buy some cheese' on internal:attr=[placeholder="What needs to be done?"i]
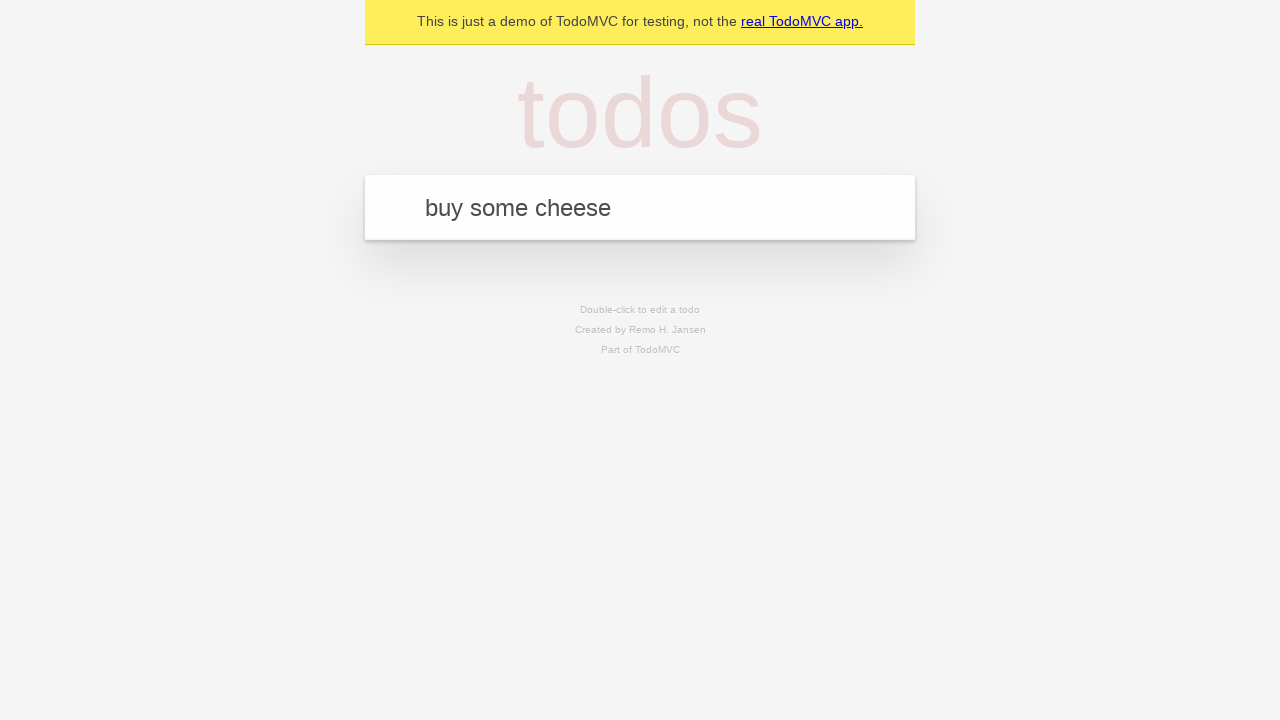

Pressed Enter to add todo item 'buy some cheese' on internal:attr=[placeholder="What needs to be done?"i]
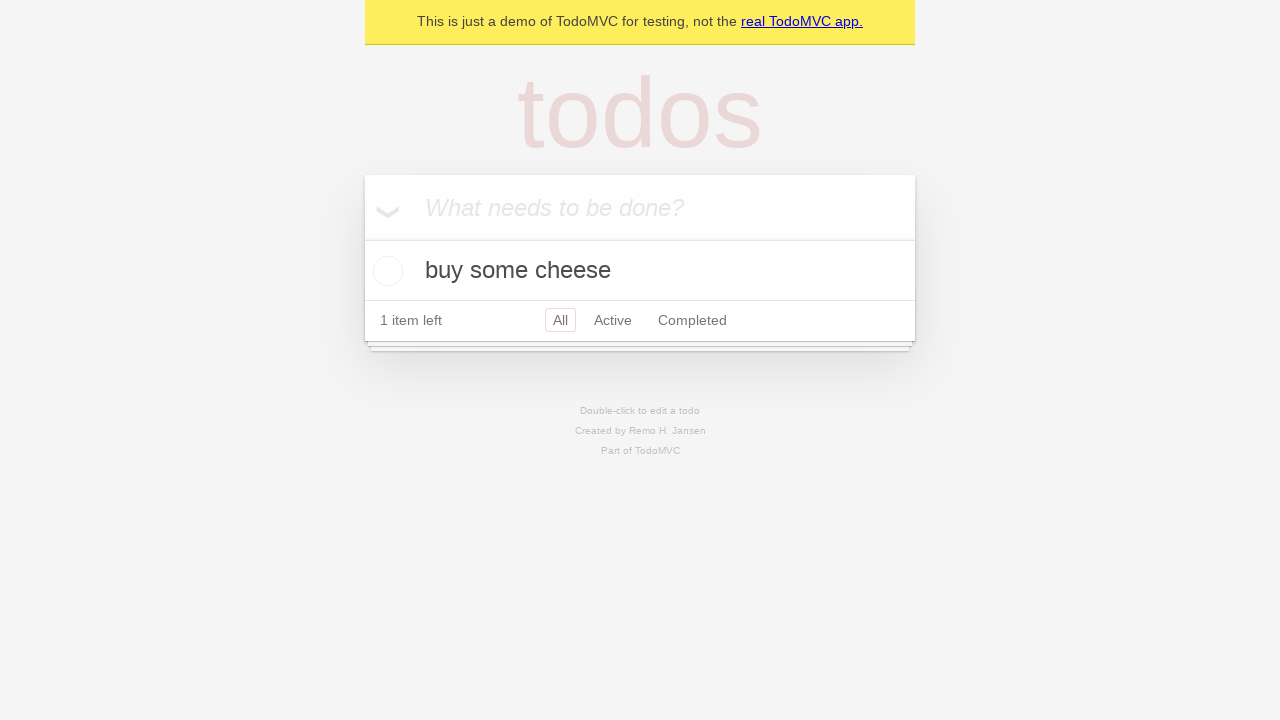

Filled todo input with 'feed the cat' on internal:attr=[placeholder="What needs to be done?"i]
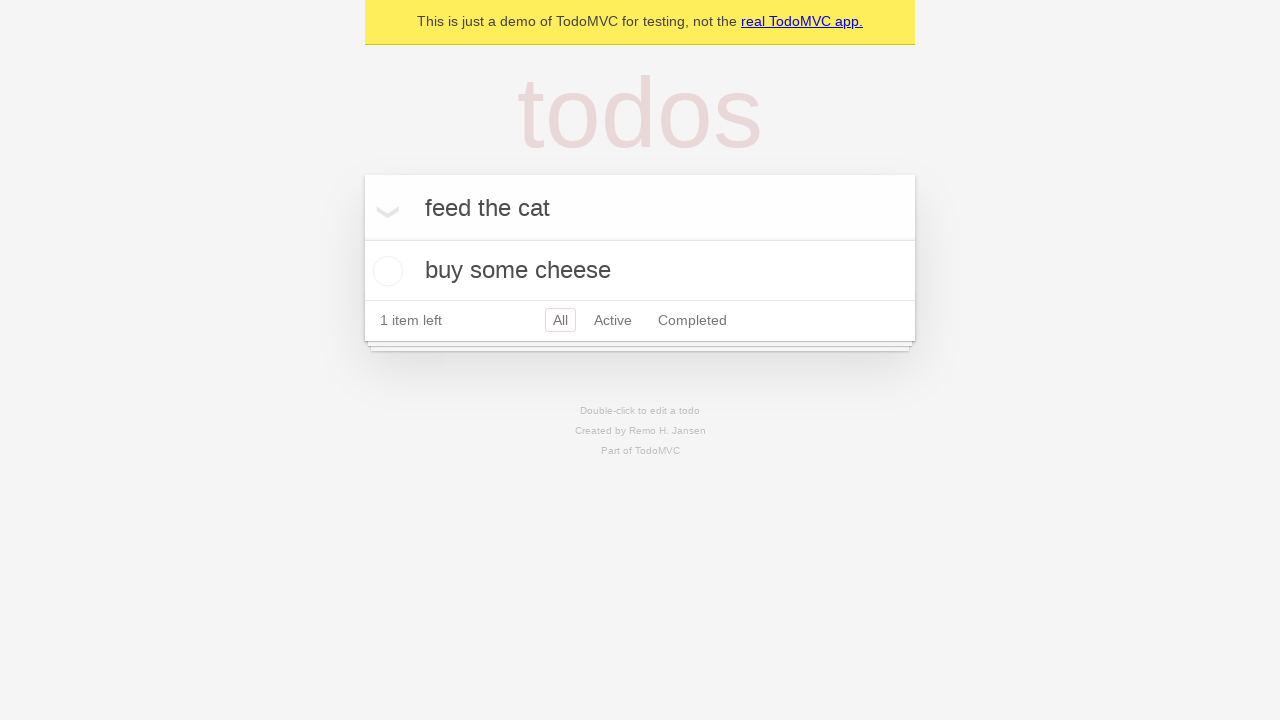

Pressed Enter to add todo item 'feed the cat' on internal:attr=[placeholder="What needs to be done?"i]
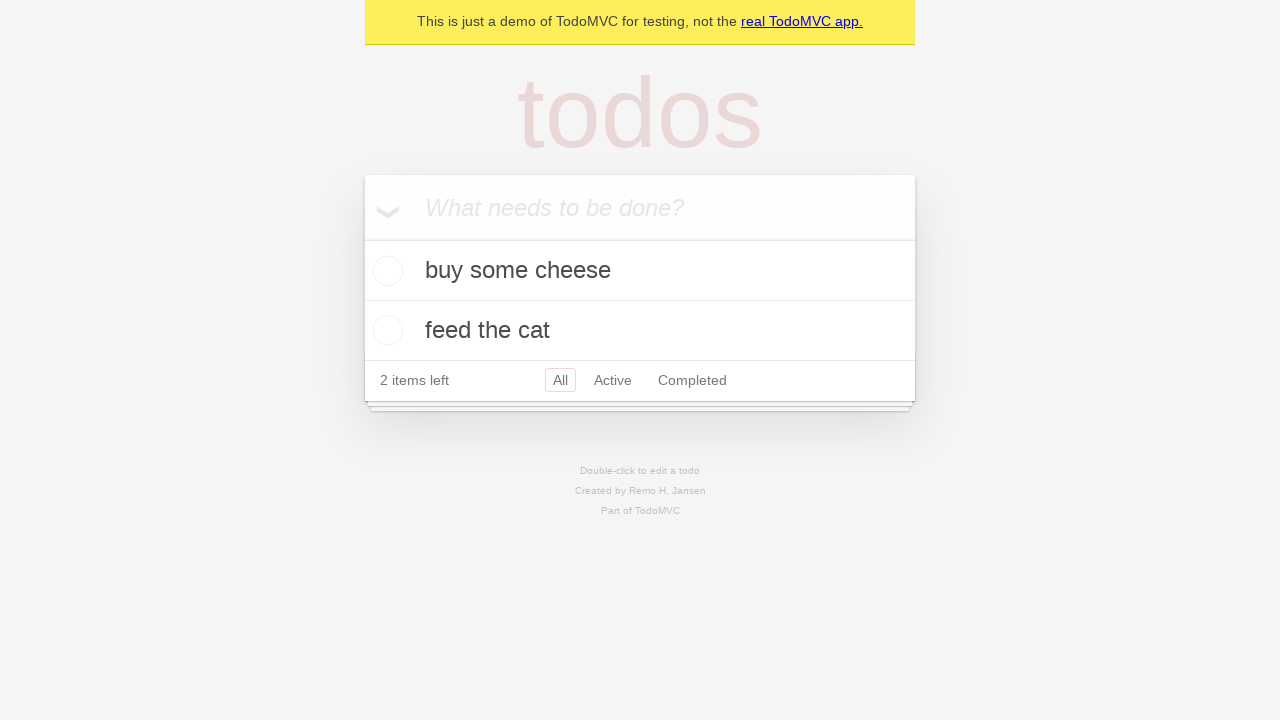

Filled todo input with 'book a doctors appointment' on internal:attr=[placeholder="What needs to be done?"i]
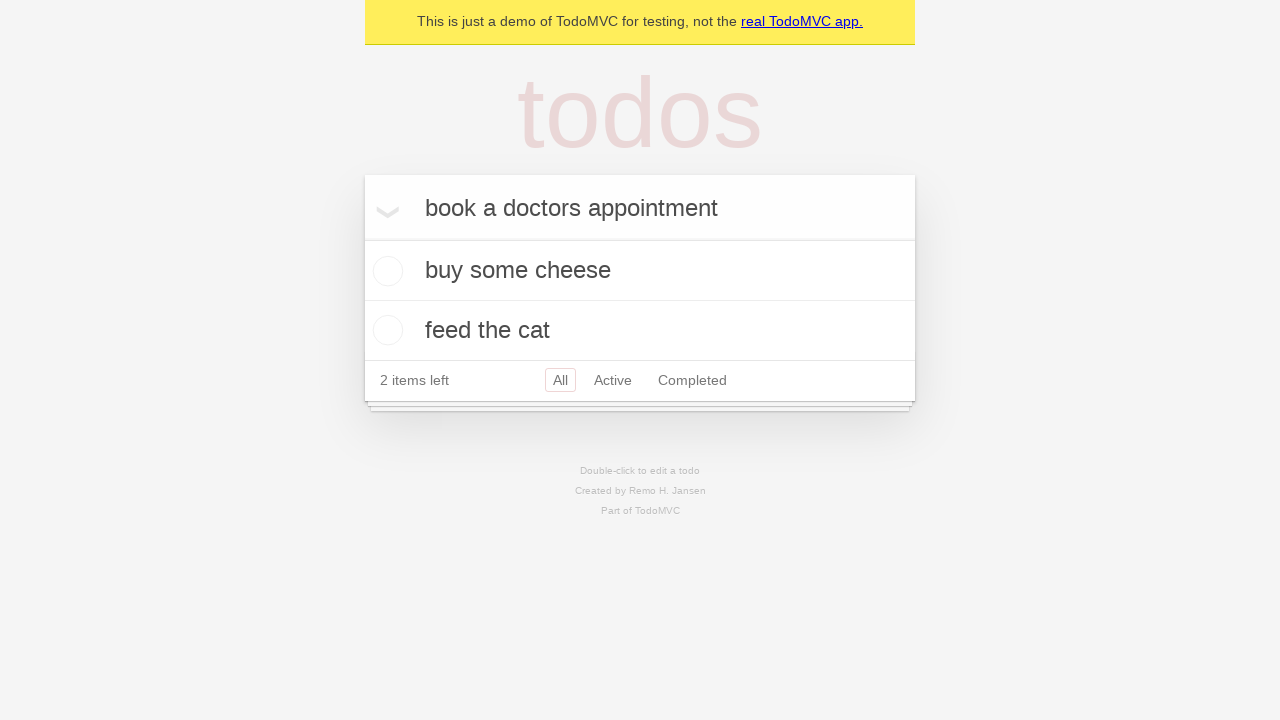

Pressed Enter to add todo item 'book a doctors appointment' on internal:attr=[placeholder="What needs to be done?"i]
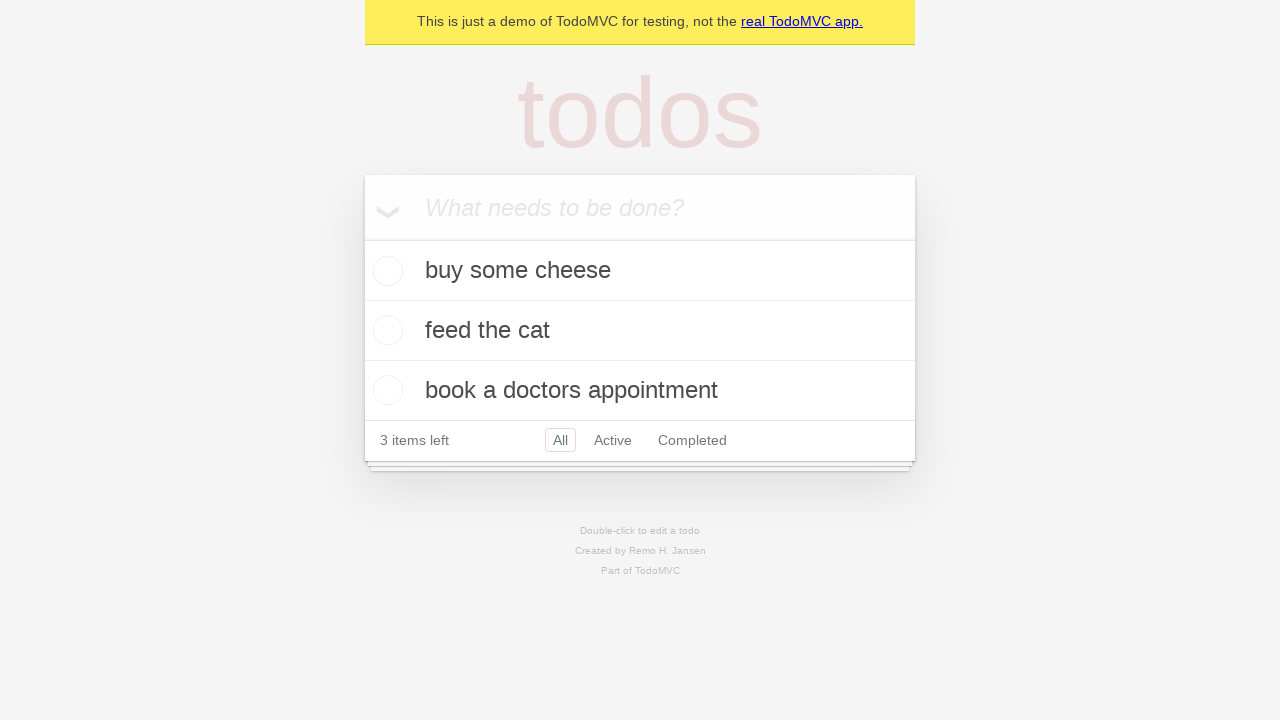

Checked the first todo item as completed at (385, 271) on .todo-list li .toggle >> nth=0
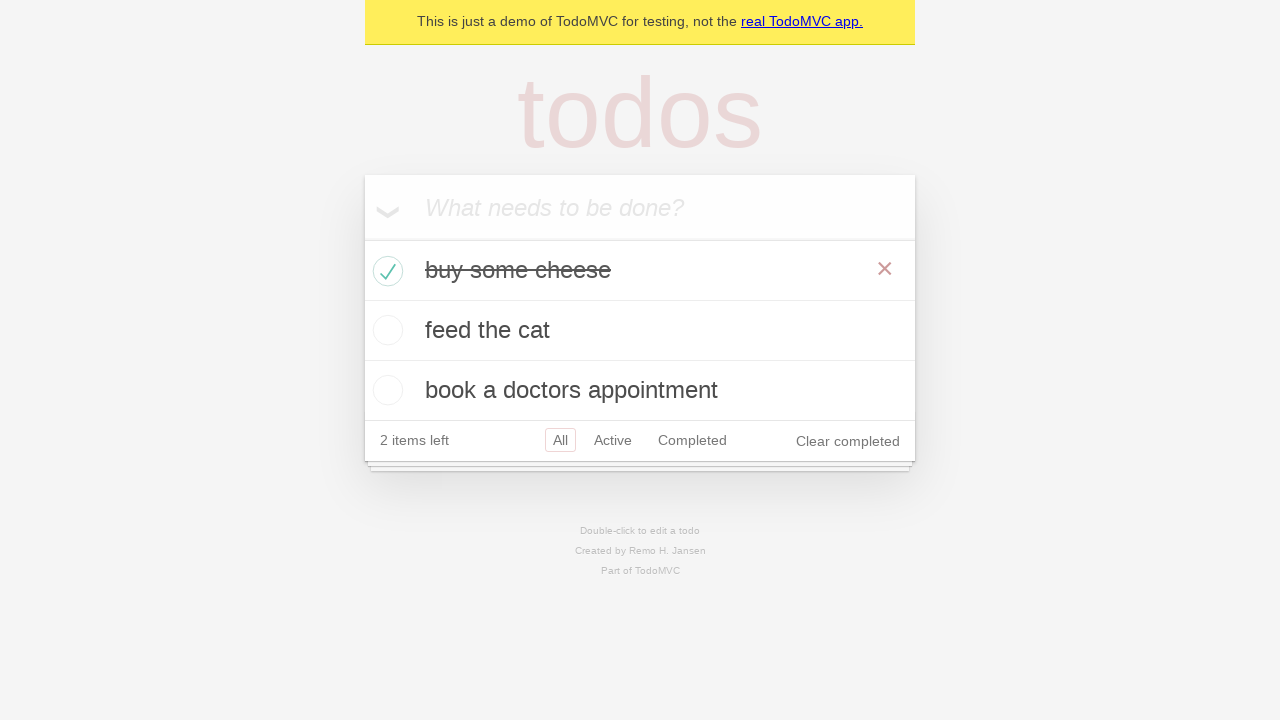

Clear completed button is now visible
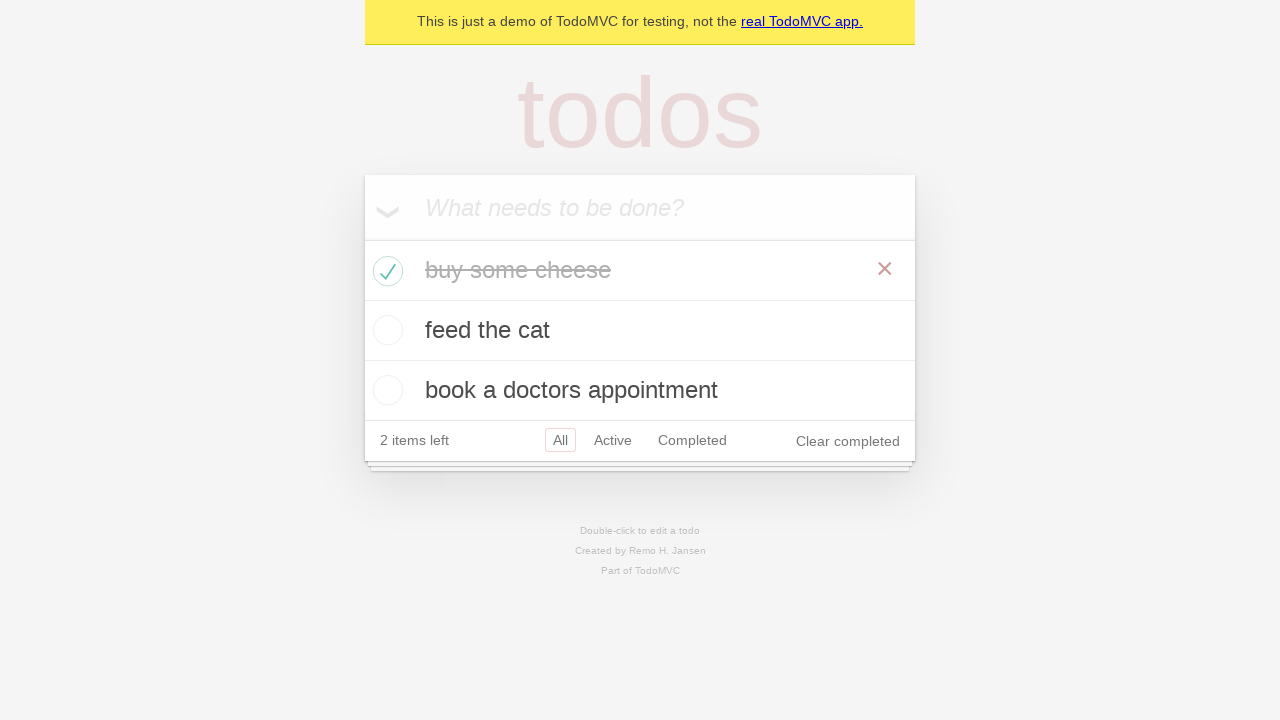

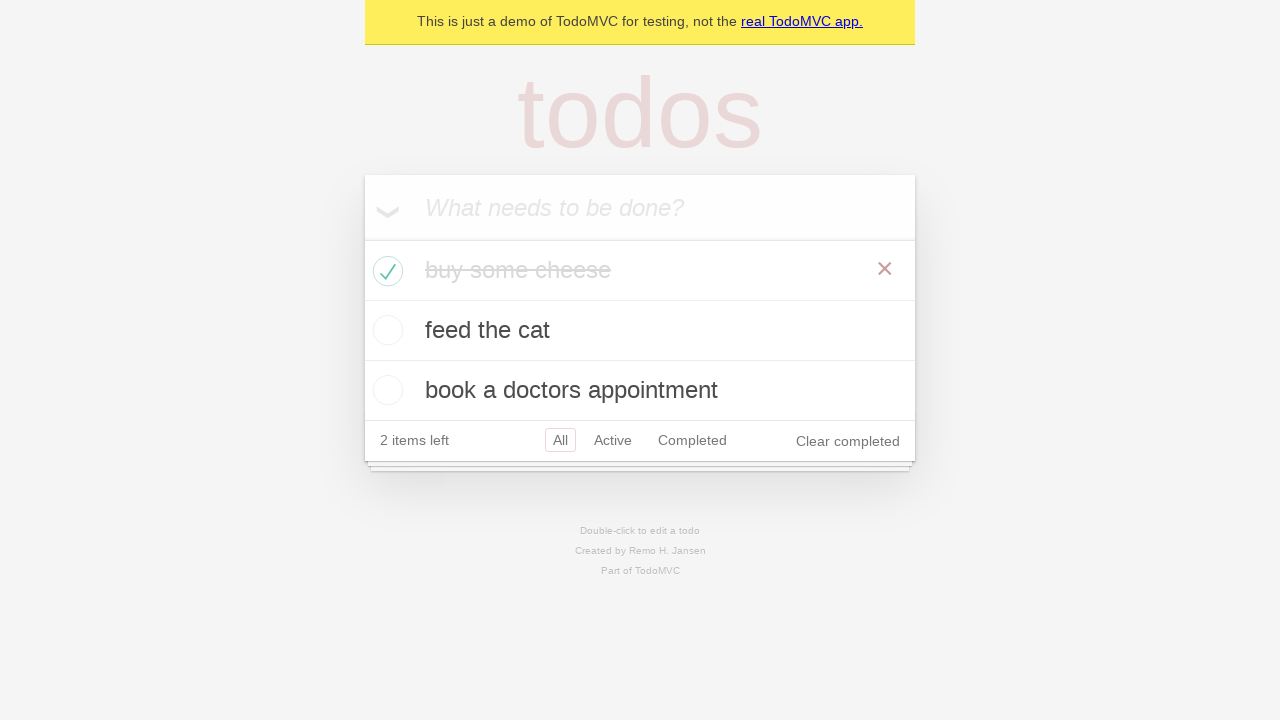